Navigates to an automation bookstore website, finds all book elements with IDs starting with 'pid', and clicks on the "Agile Testing" book if found

Starting URL: https://automationbookstore.dev/

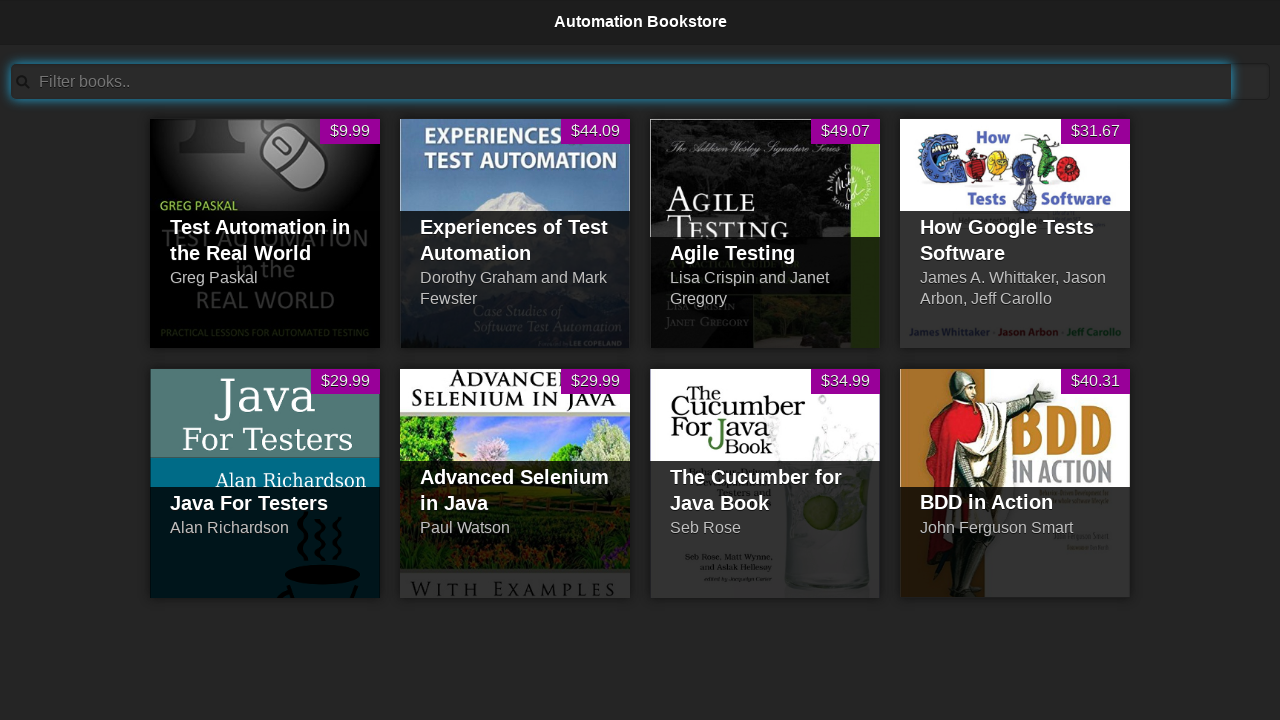

Navigated to automation bookstore website
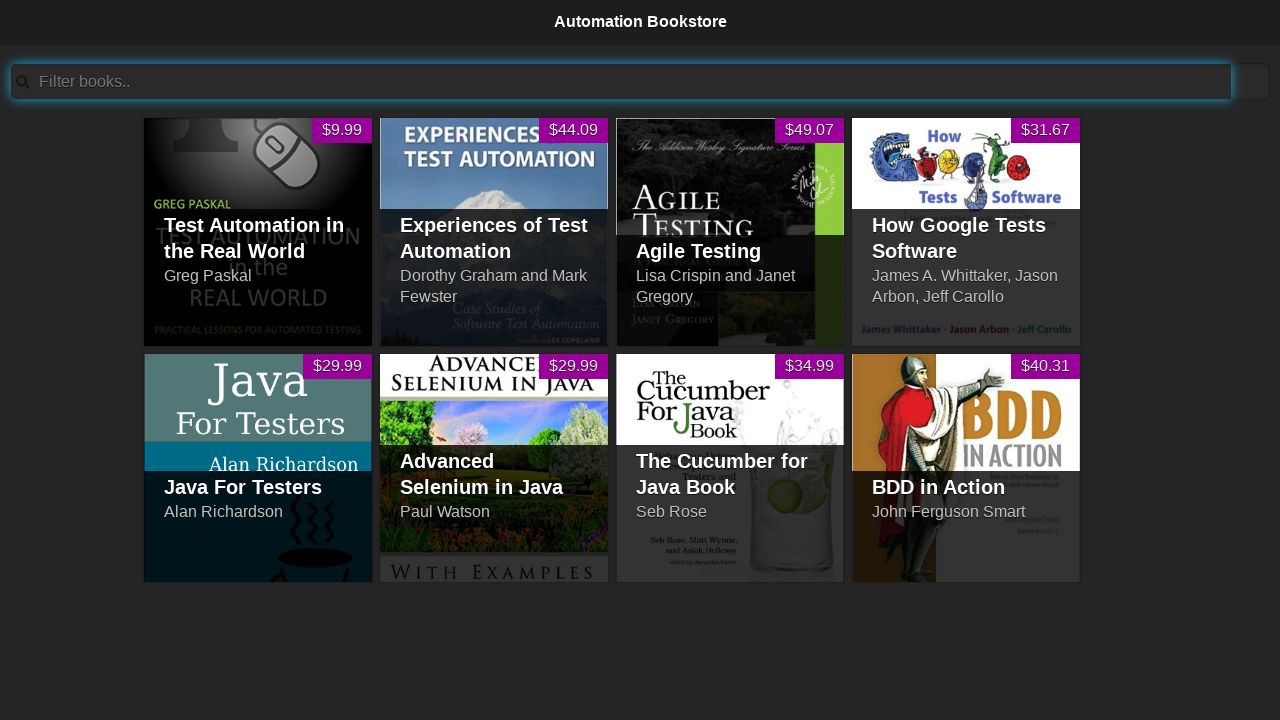

Found all book elements with IDs starting with 'pid'
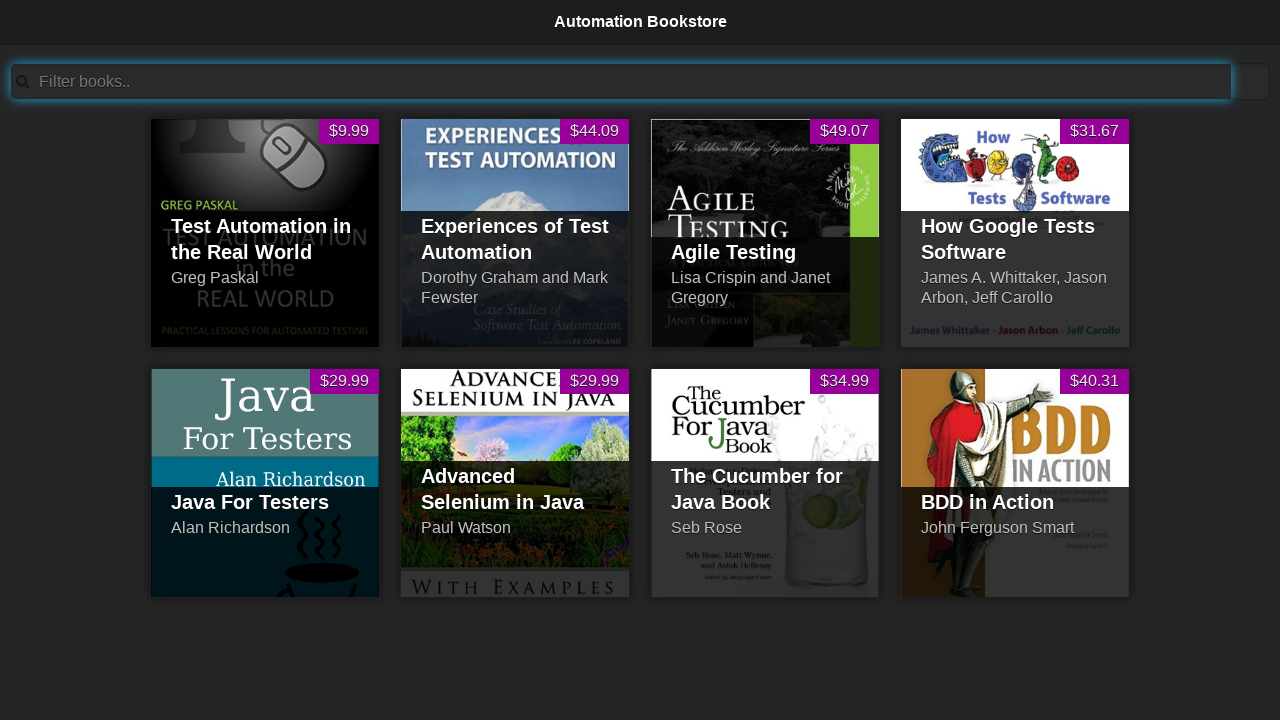

Retrieved text content from book element: 'Test Automation in the Real World'
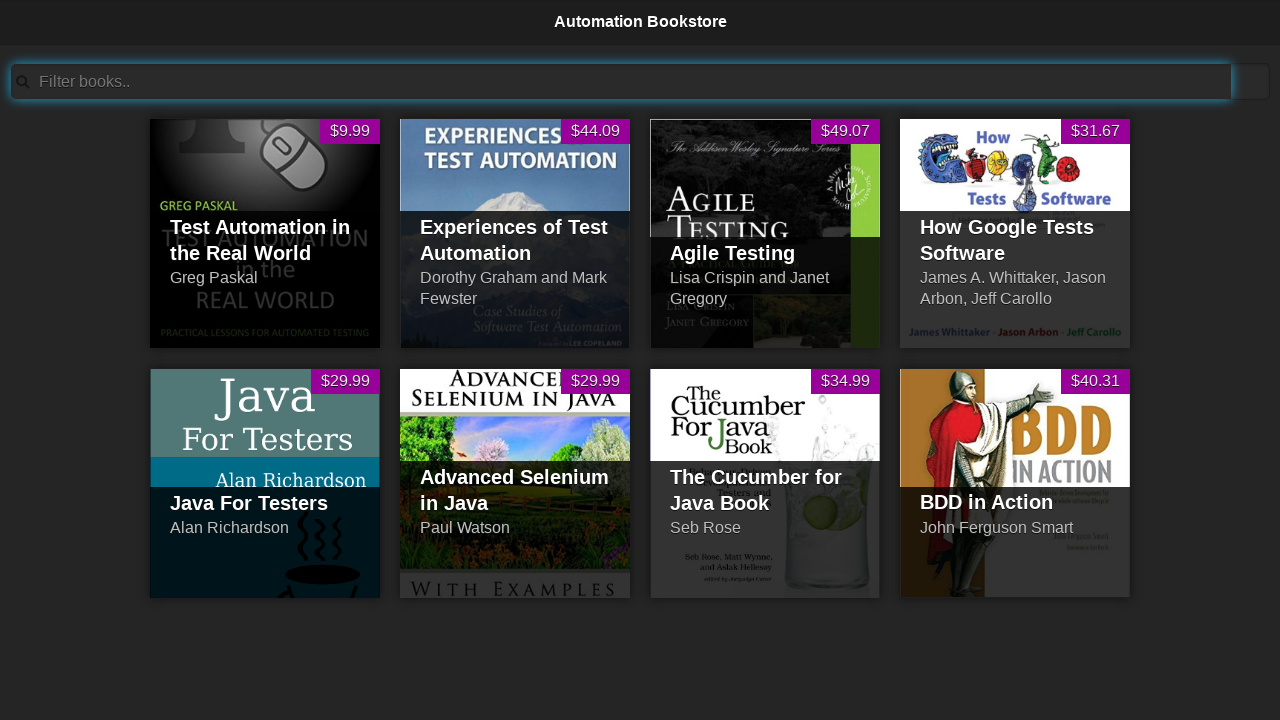

Retrieved text content from book element: 'Experiences of Test Automation'
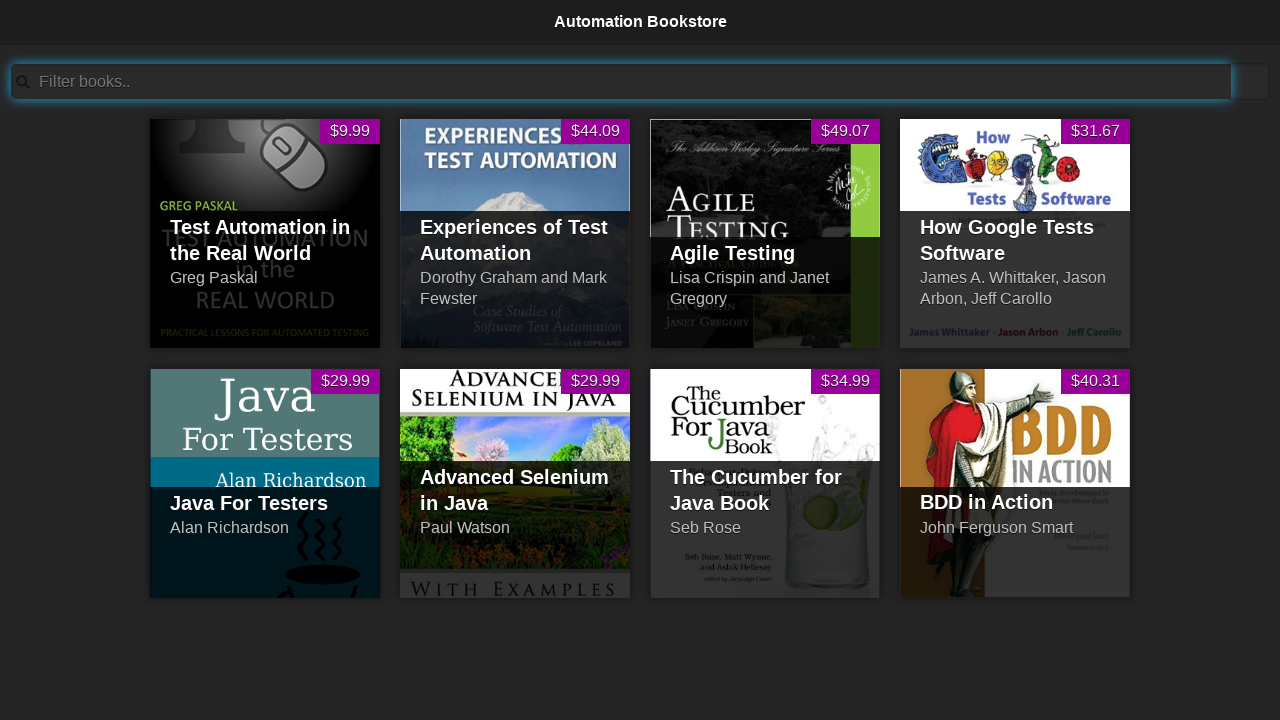

Retrieved text content from book element: 'Agile Testing'
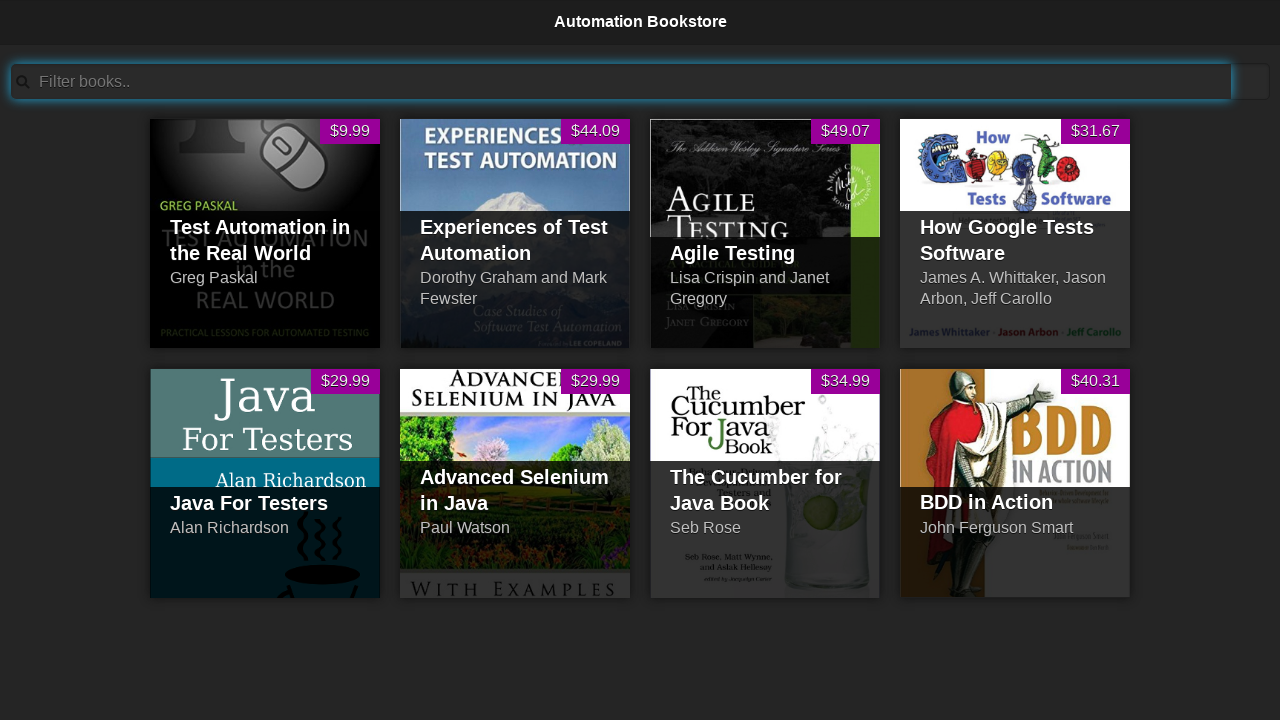

Clicked on 'Agile Testing' book at (765, 253) on xpath=//h2[starts-with(@id,'pid')] >> nth=2
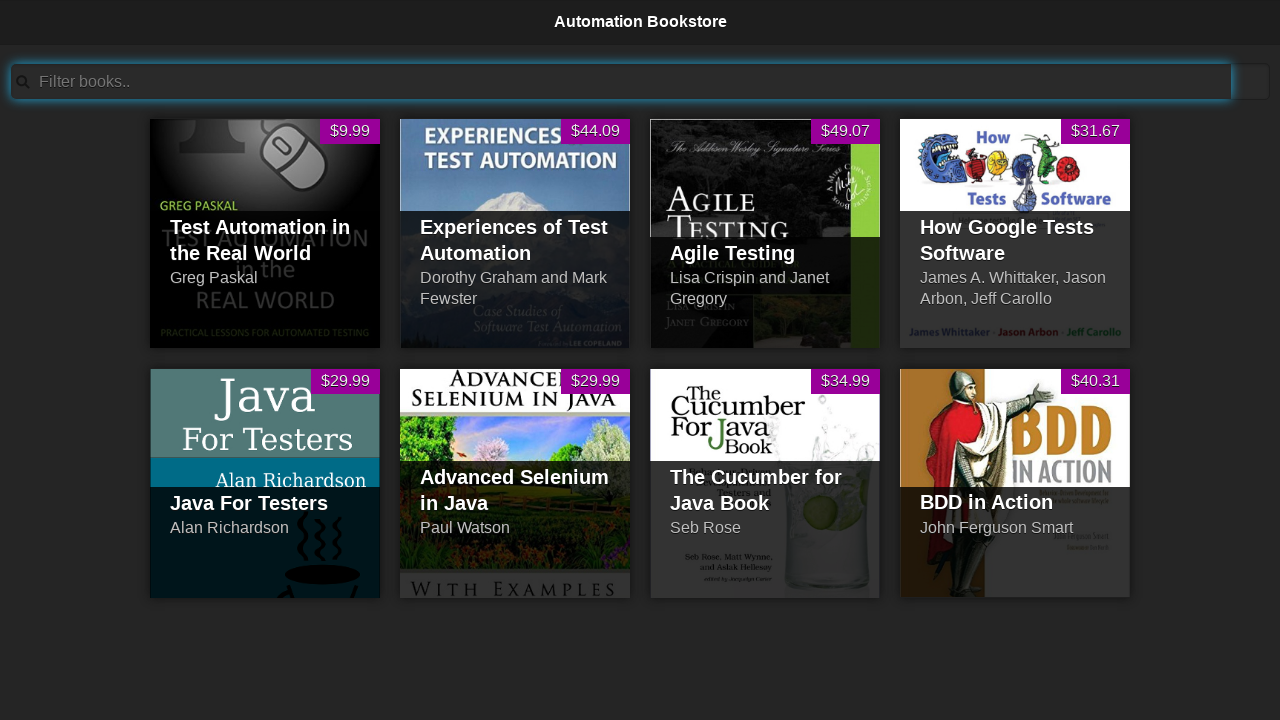

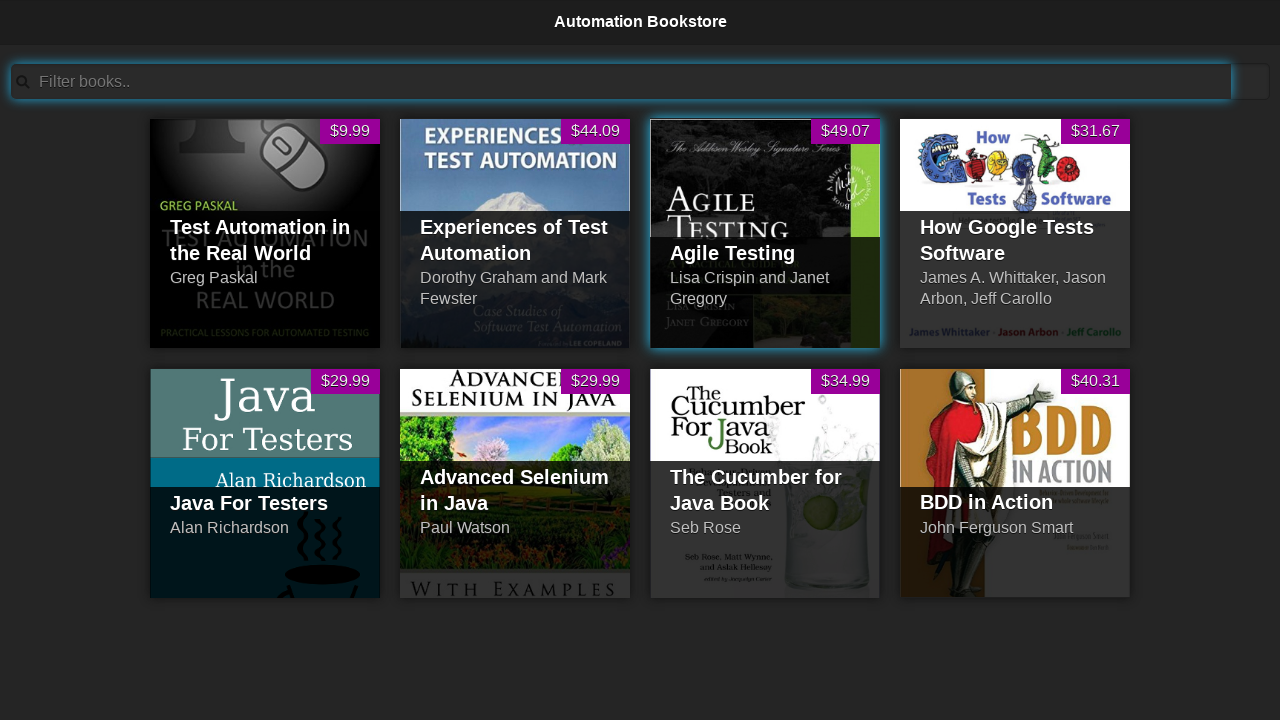